Verifies the Playwright homepage title and navigates to the documentation page by clicking "Get started"

Starting URL: https://playwright.dev

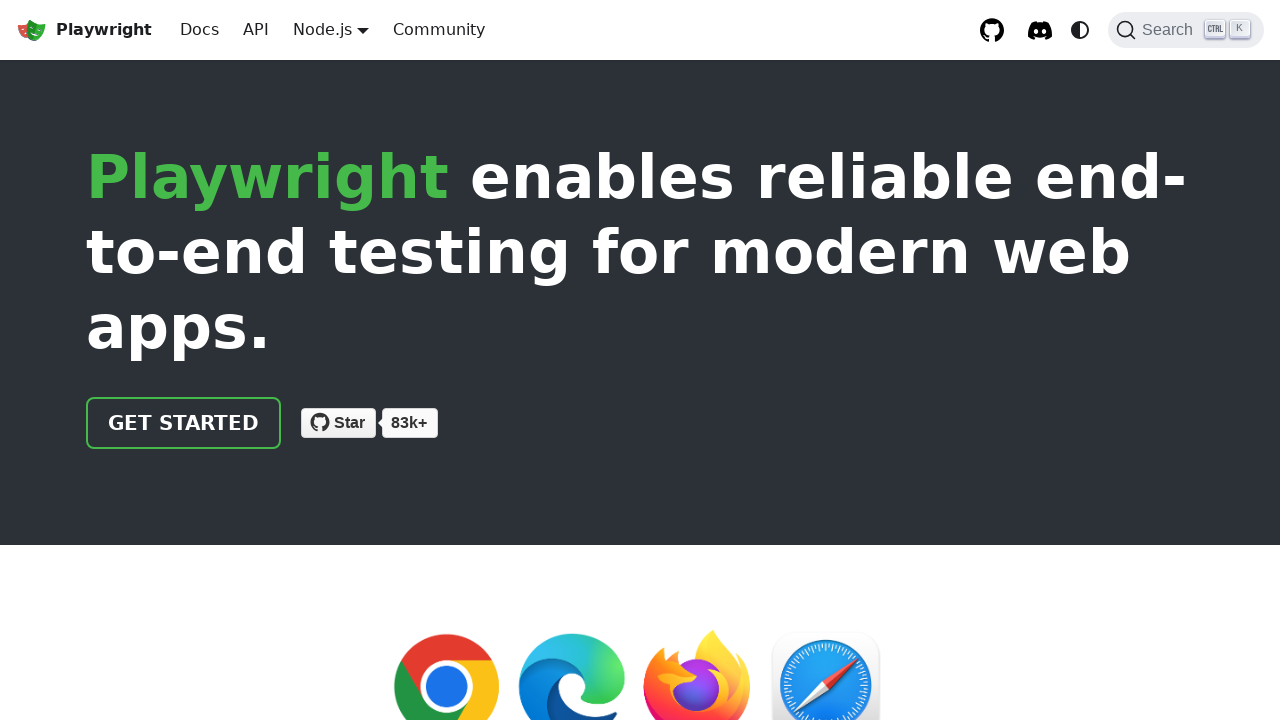

Waited for page title element to load
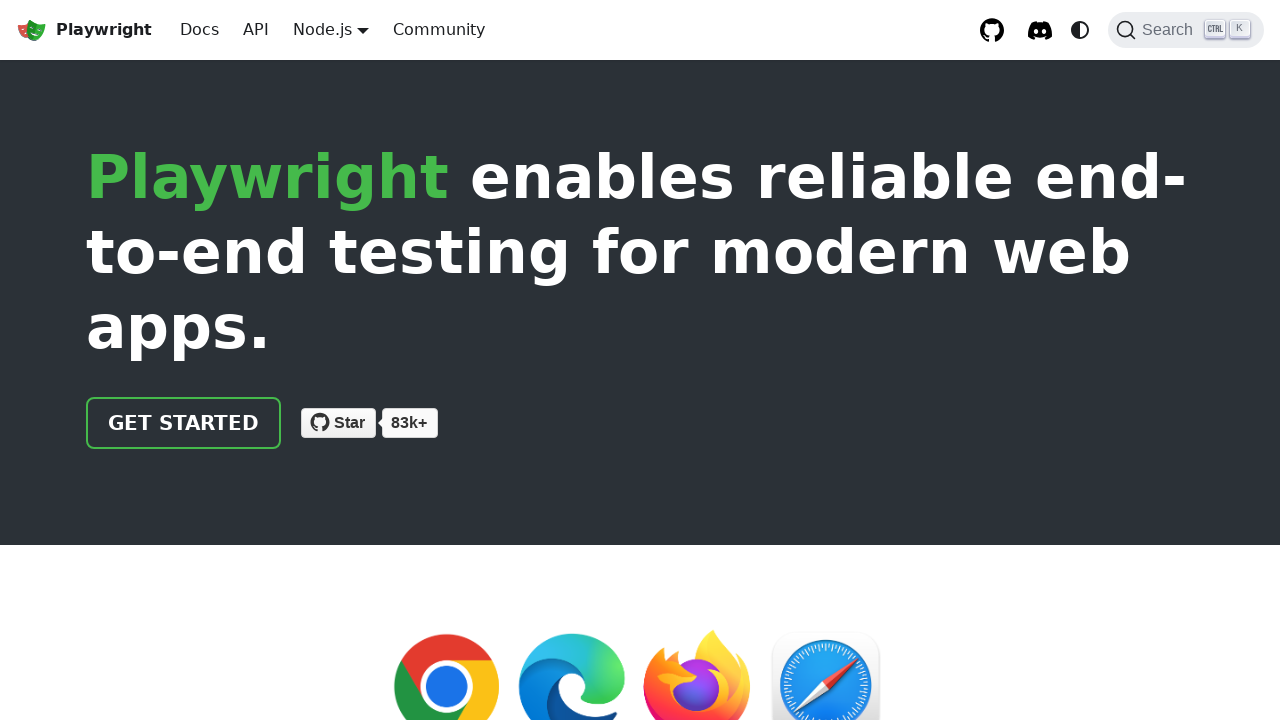

Retrieved page title text content
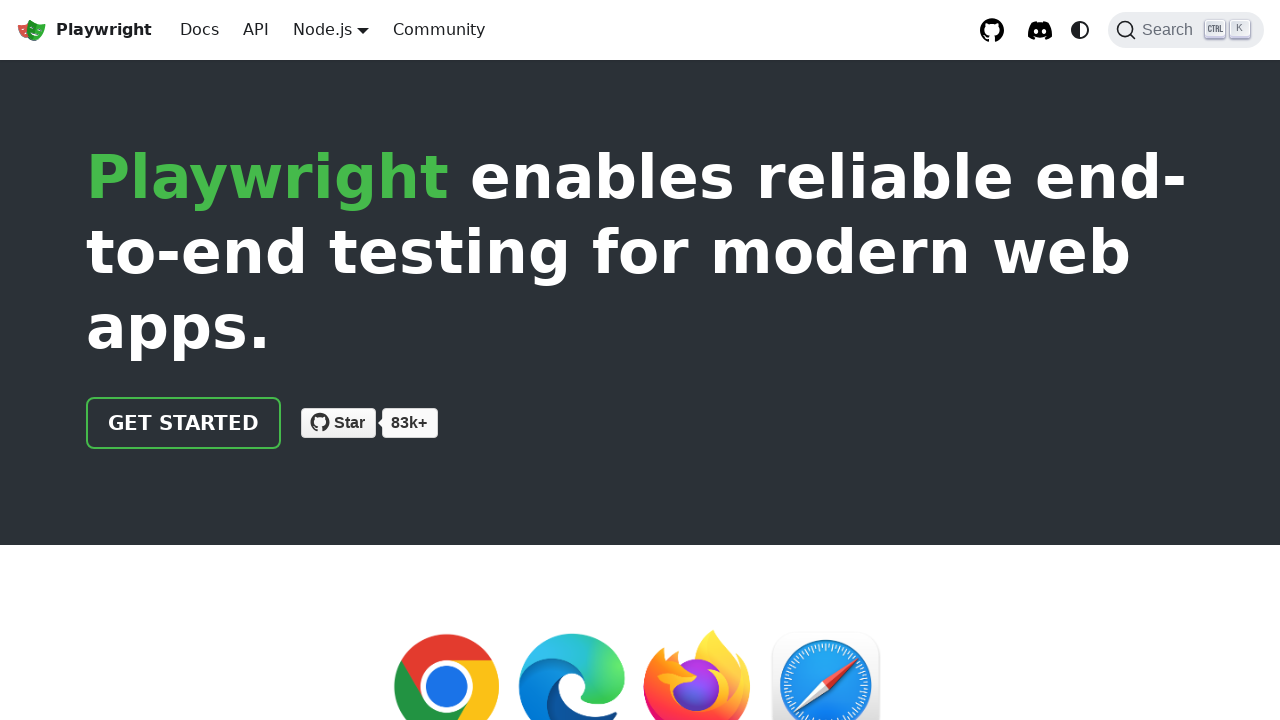

Verified page title is 'Playwright'
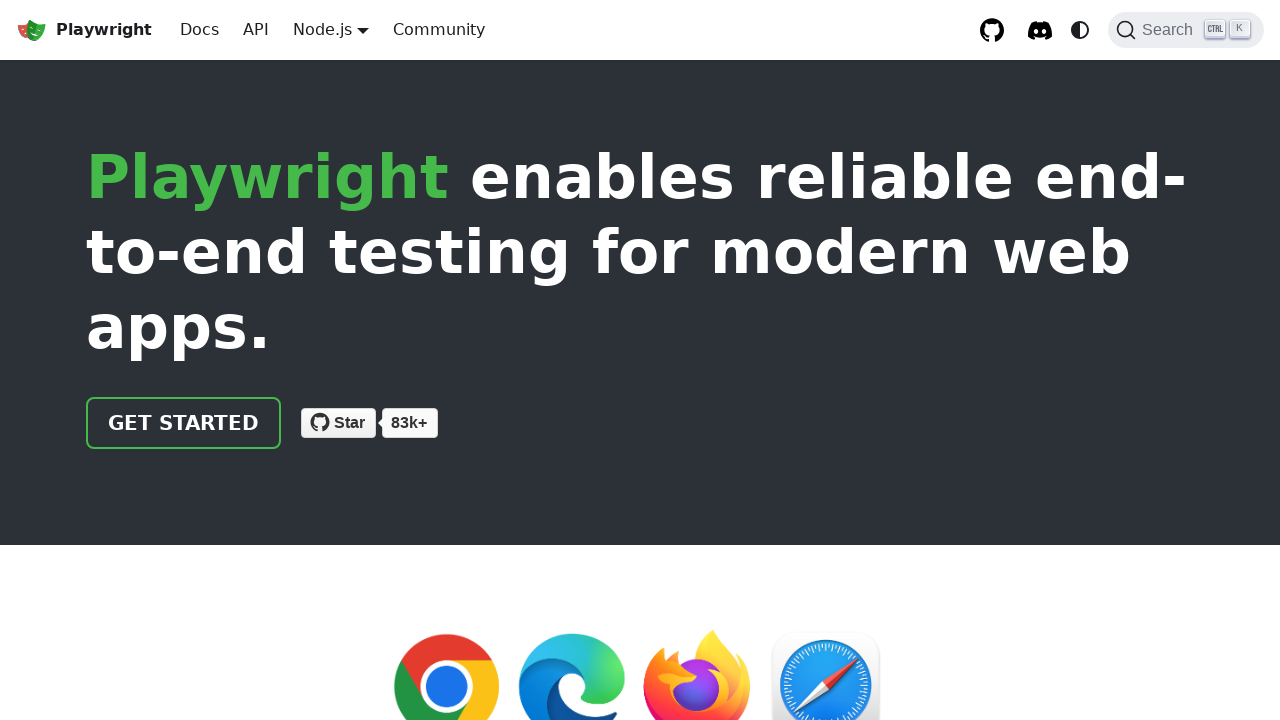

Located 'Get started' button
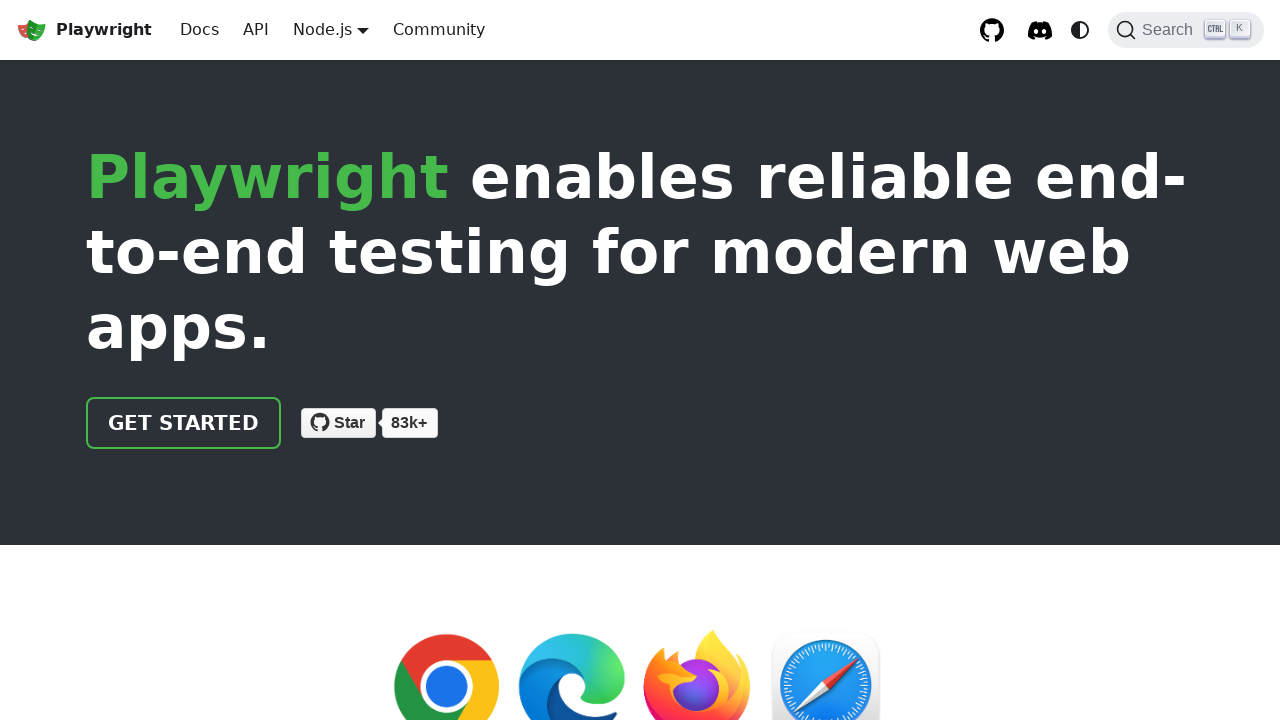

Clicked 'Get started' button at (184, 423) on internal:text="Get started"i
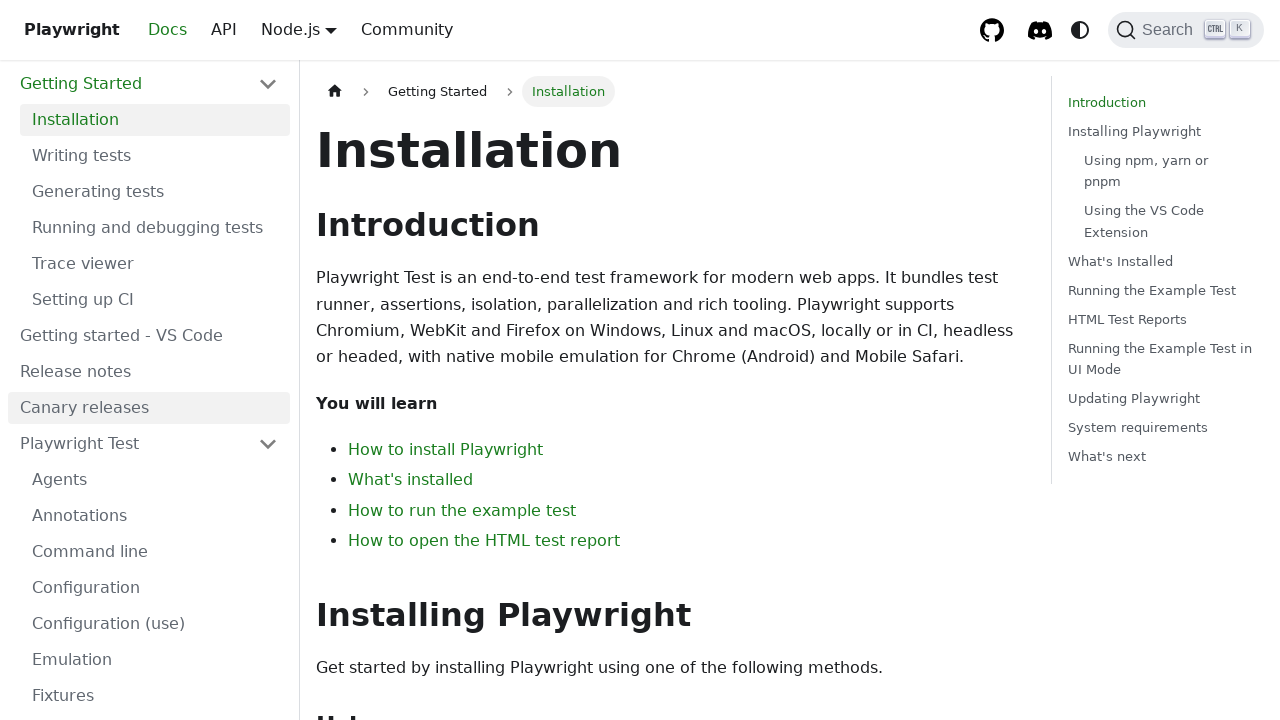

Waited for navigation to documentation page
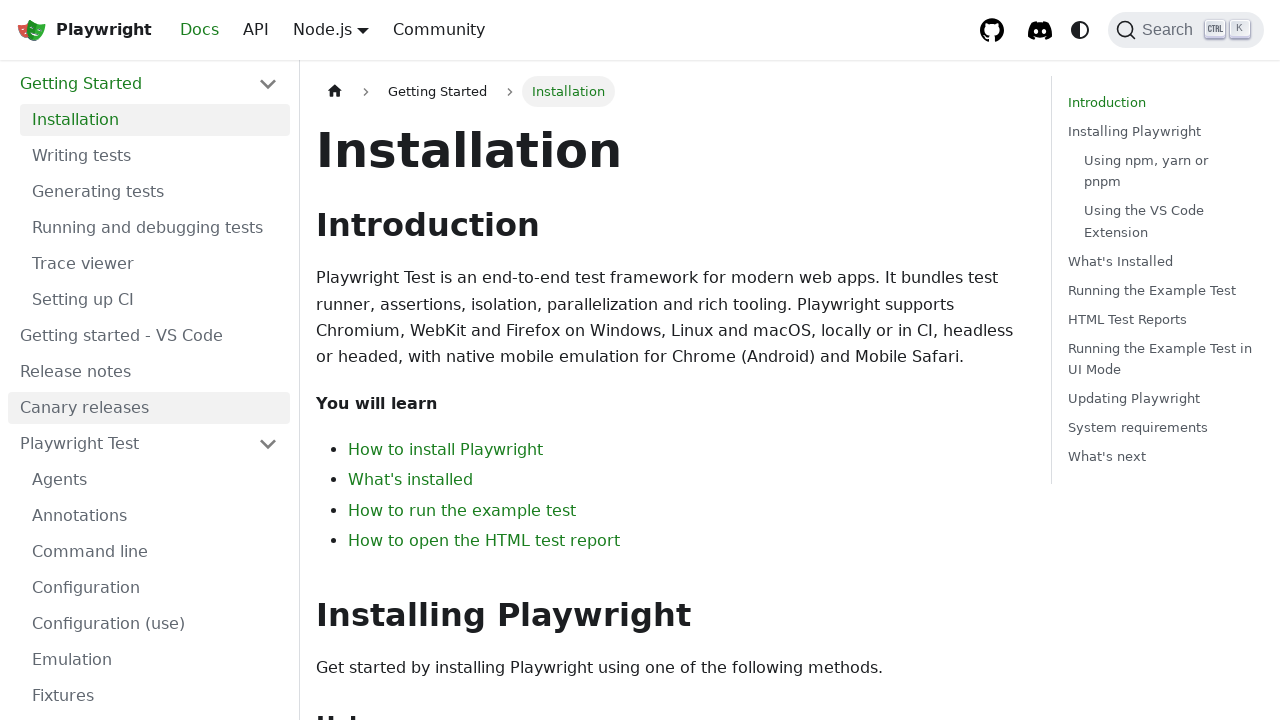

Verified URL contains '/docs' path
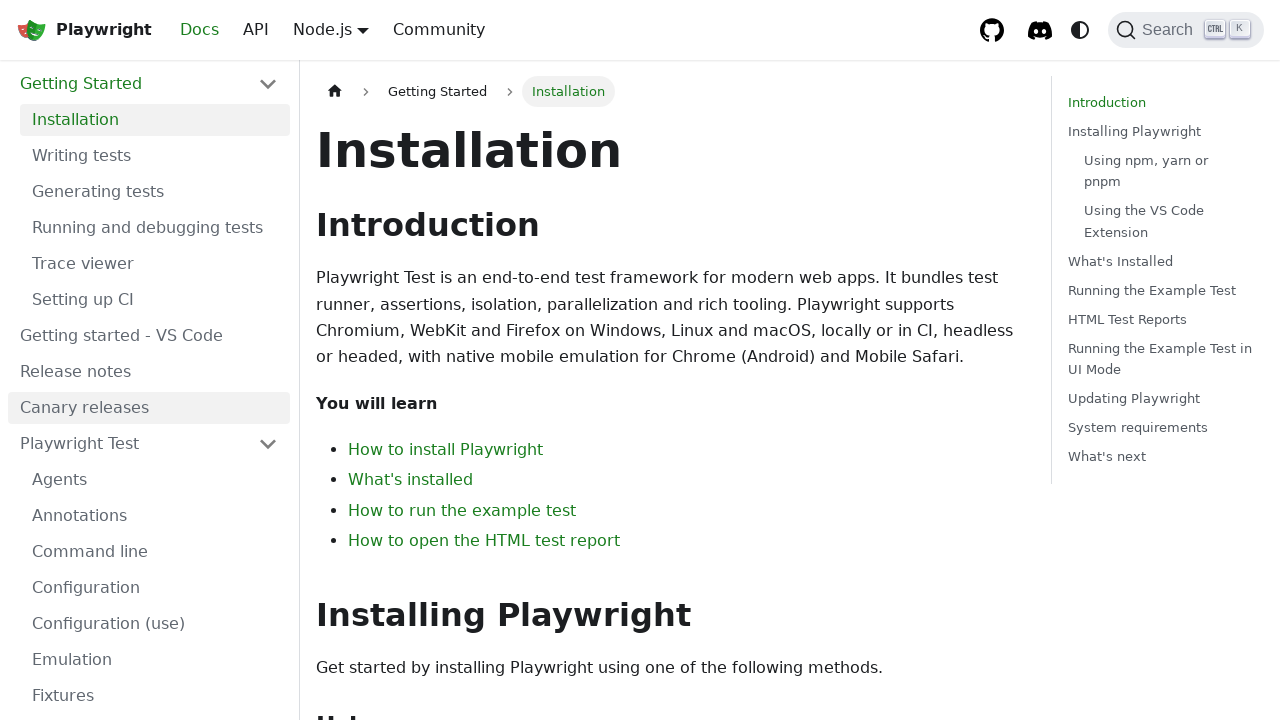

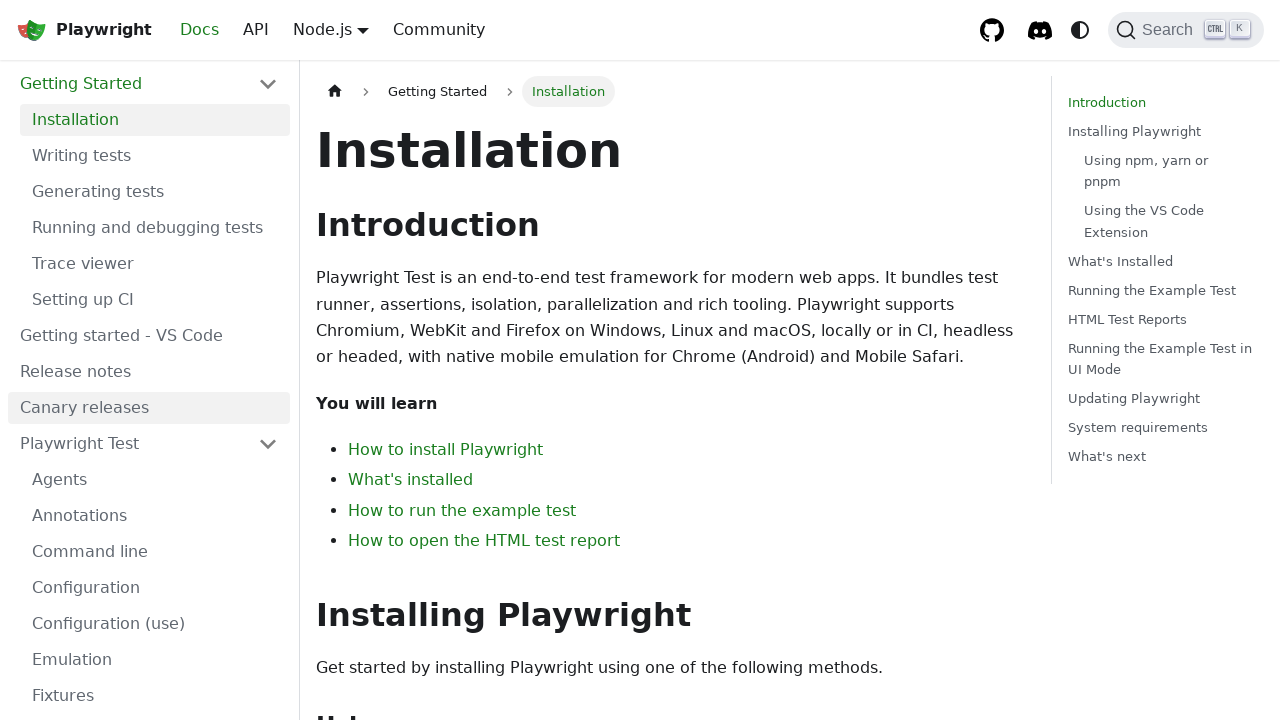